Tests product detail page navigation by clicking on Samsung Galaxy S6 link and verifying the product title

Starting URL: https://demoblaze.com/index.html

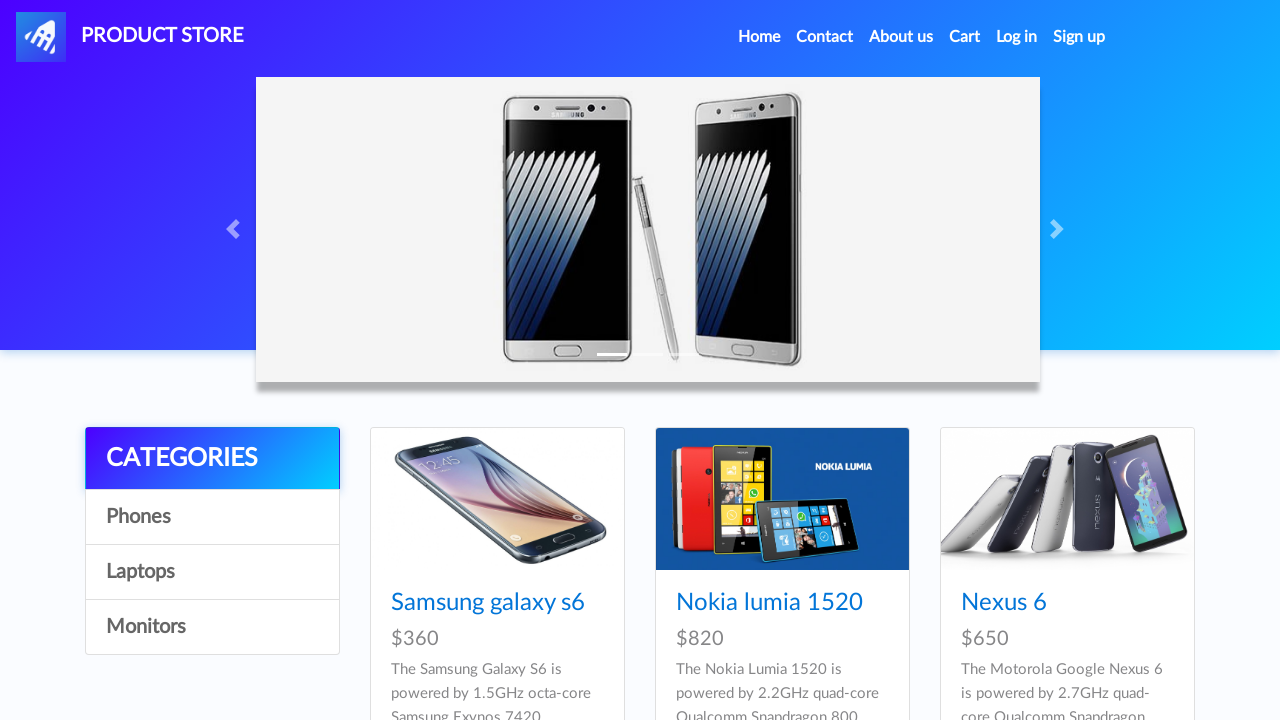

Clicked on Samsung Galaxy S6 product link at (488, 603) on text=Samsung galaxy s6
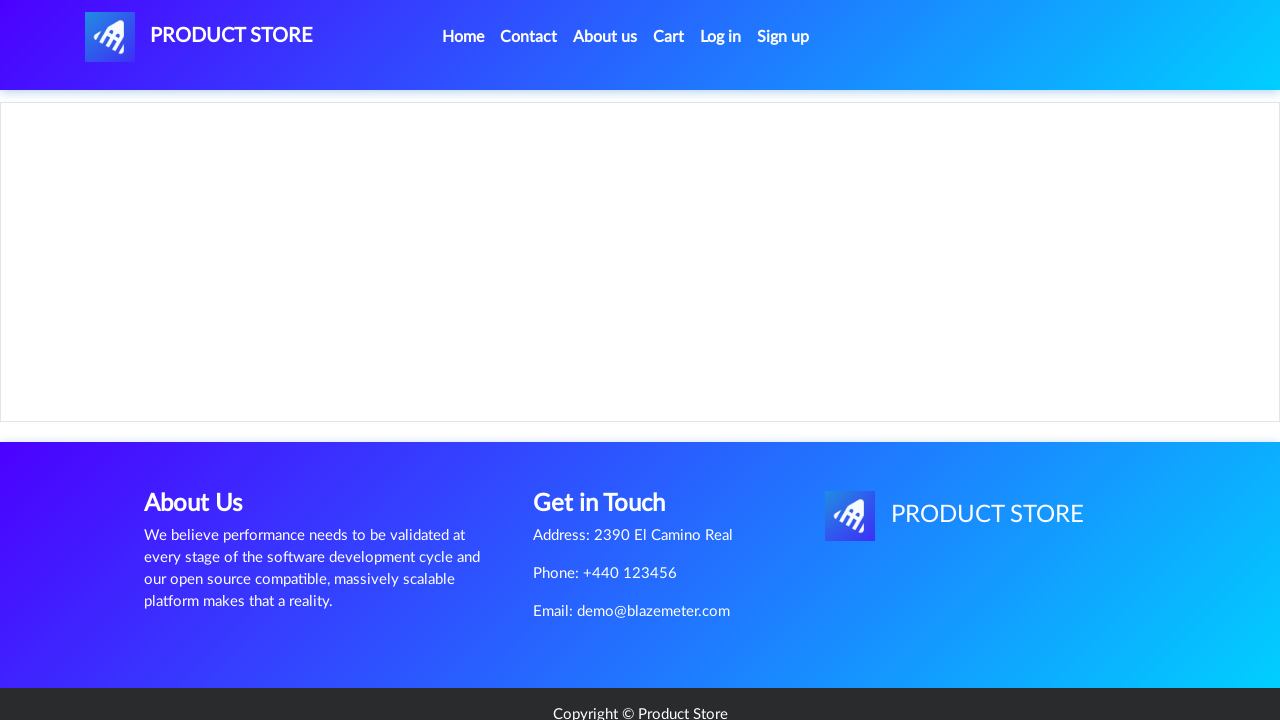

Product detail page loaded - h2 selector found
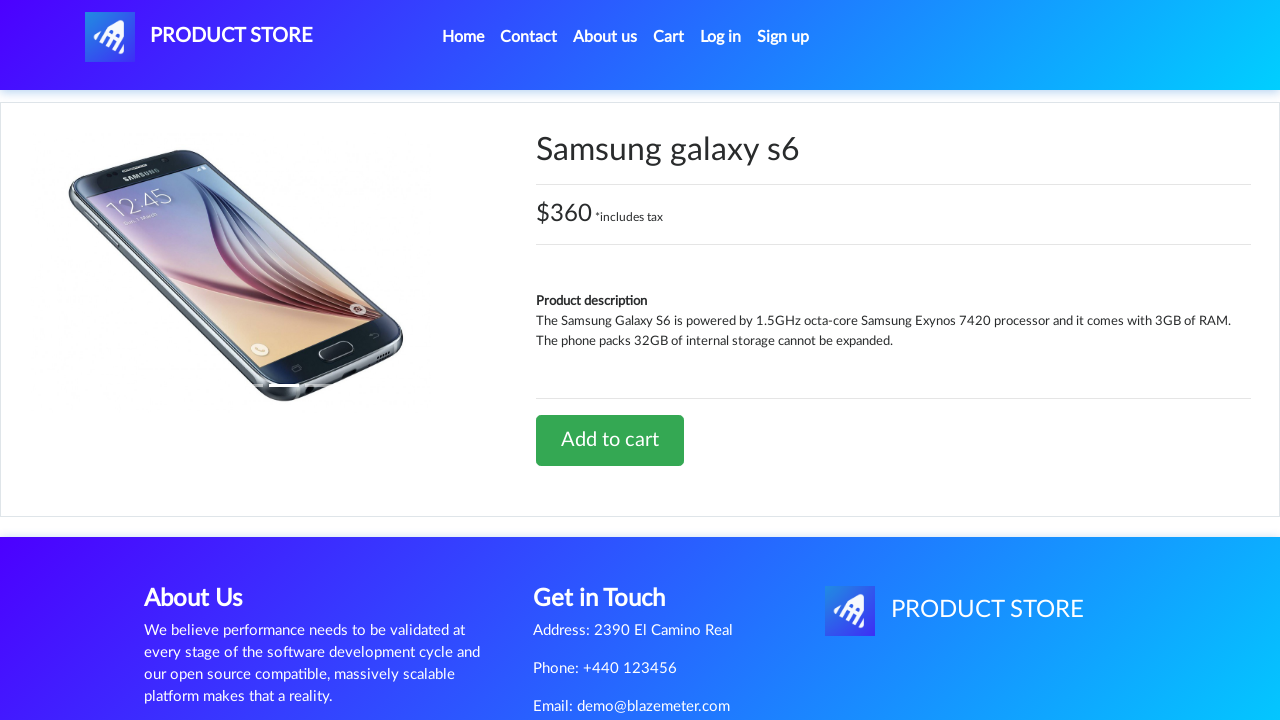

Verified product title is 'Samsung galaxy s6'
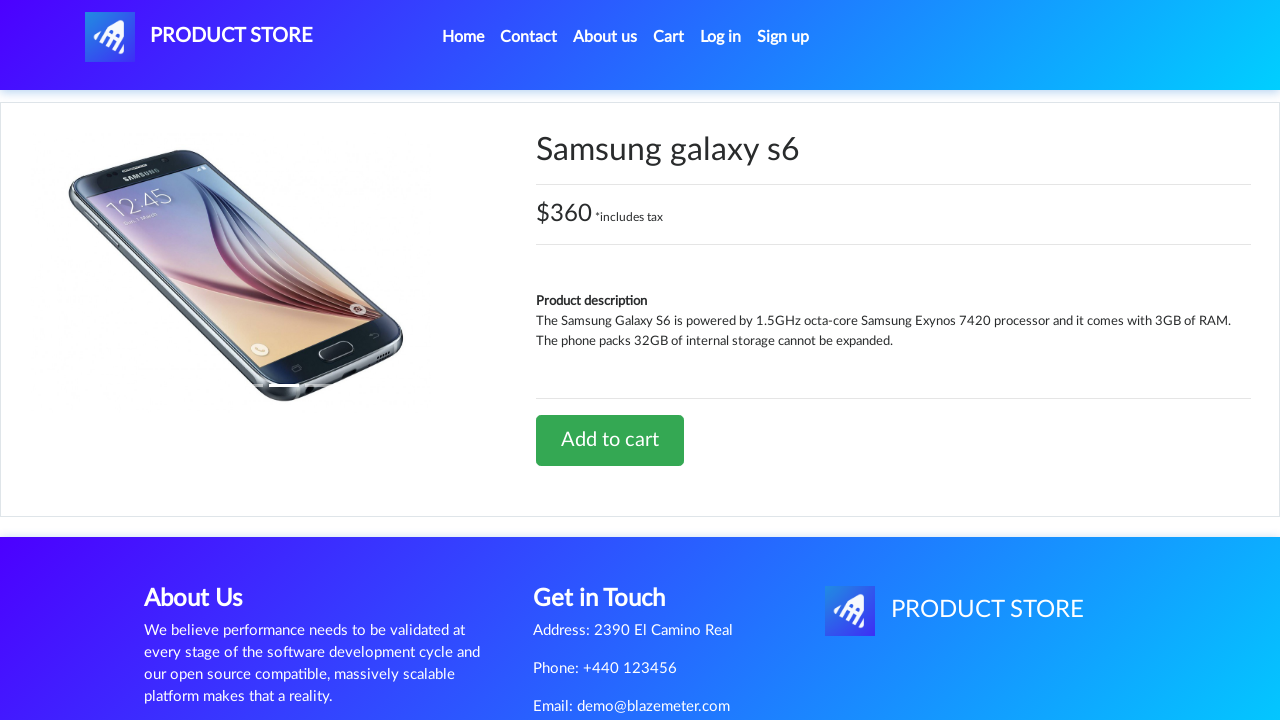

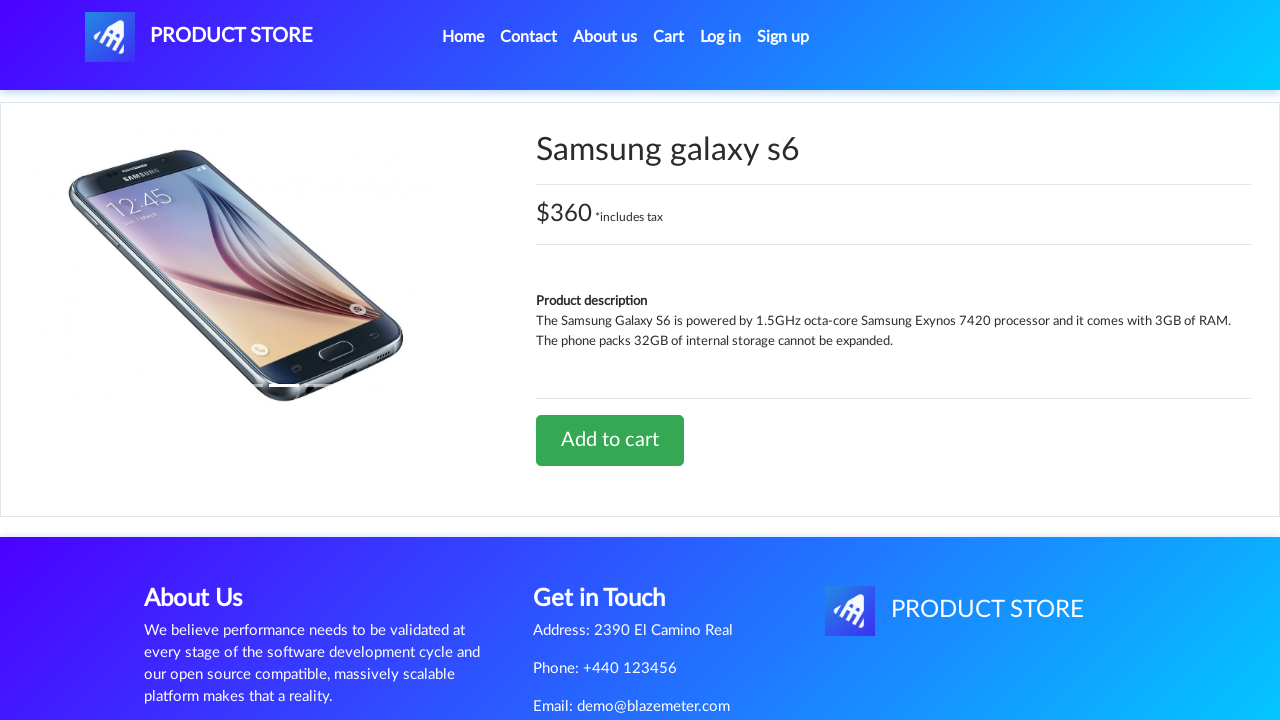